Tests pizza ordering workflow by adding multiple pizzas to cart and navigating through the slider

Starting URL: https://pizzeria.skillbox.cc/

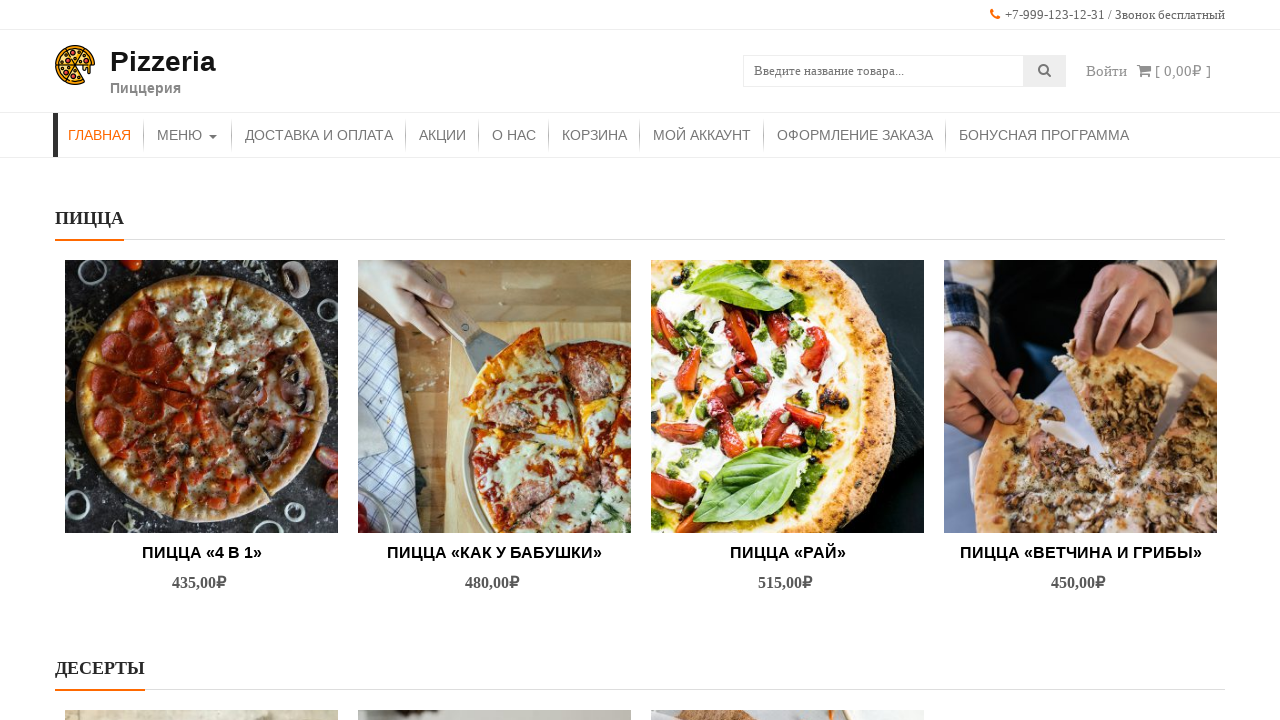

Added pizza 'Как у бабушки' to cart at (494, 513) on (//*[contains(@data-product_id, "423")])[2]
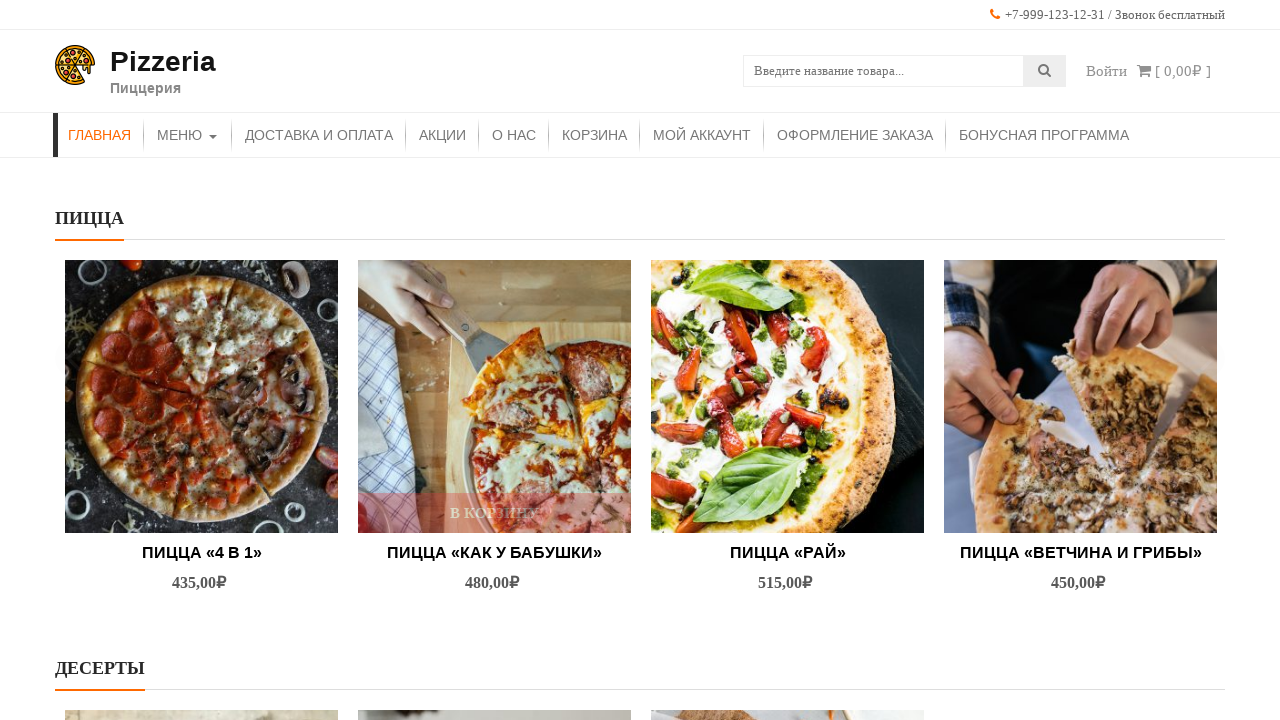

Added pizza 'Рай' to cart at (788, 513) on (//*[contains(@data-product_id, "421")])[2]
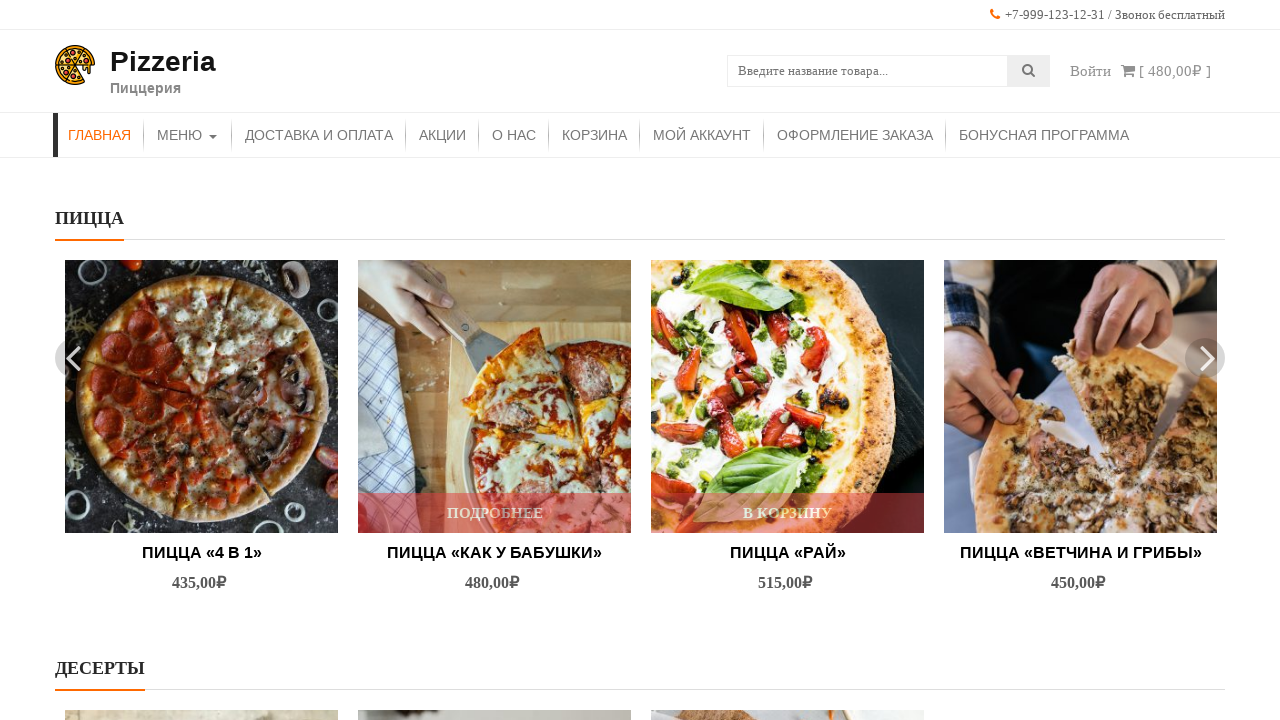

Navigated pizza slider to the right at (1205, 358) on xpath=//*[contains(@class, "slick-next")]
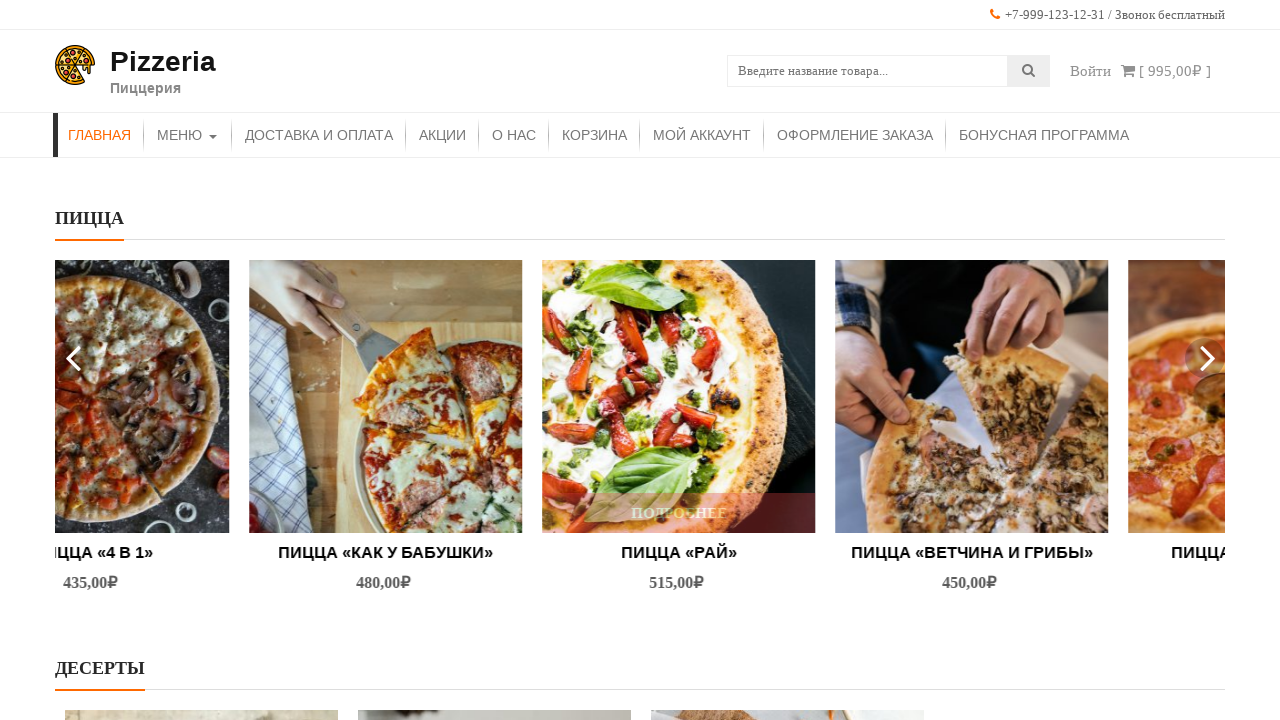

Added pizza 'Пепперони' to cart at (192, 21) on (//*[contains(@data-product_id, "417")])[2]
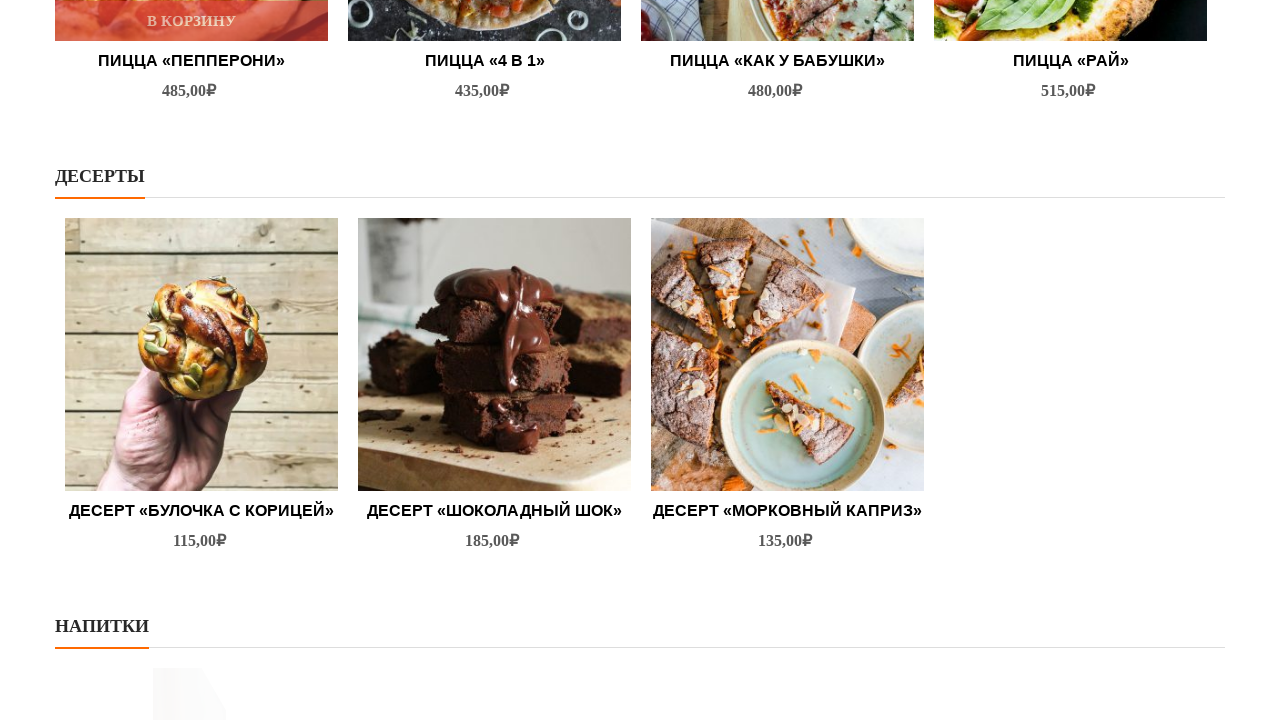

Navigated pizza slider to the left at (75, 358) on xpath=//*[contains(@class, "slick-prev")]
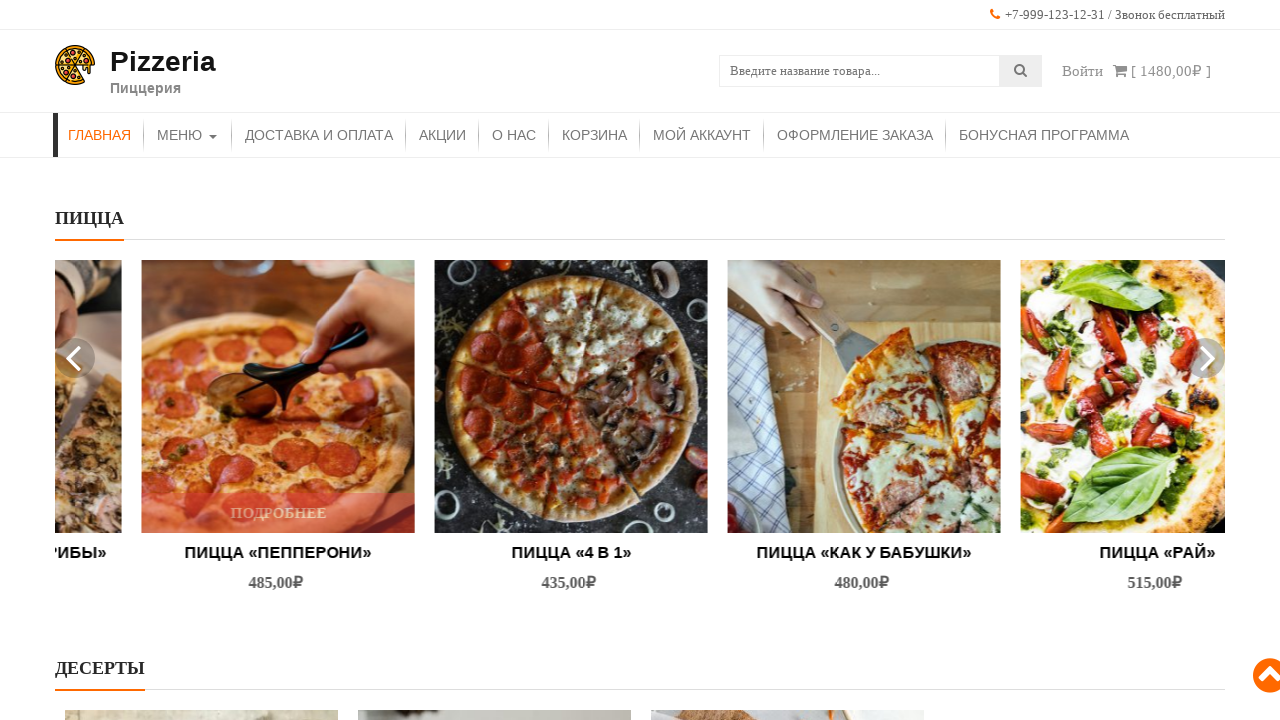

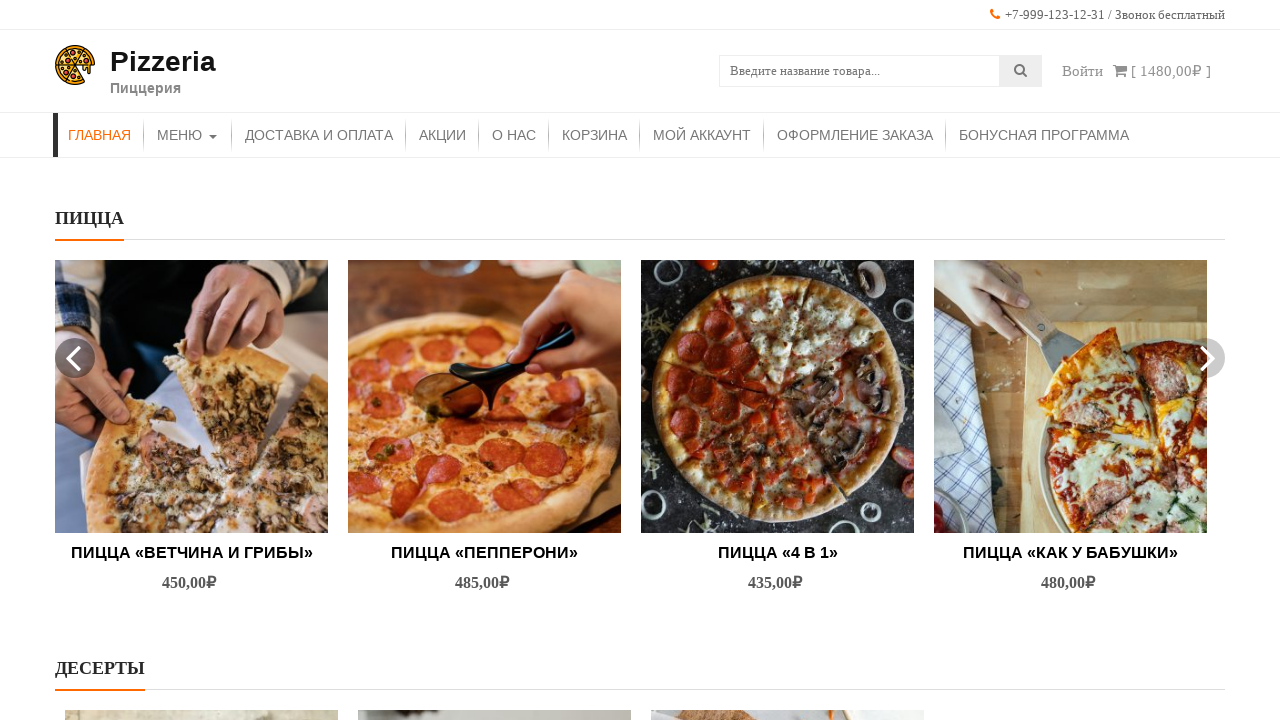